Tests JavaScript alert handling by navigating to W3Schools TryIt editor, switching to the result iframe, clicking a button to trigger an alert, and accepting the alert dialog.

Starting URL: https://www.w3schools.com/js/tryit.asp?filename=tryjs_alert

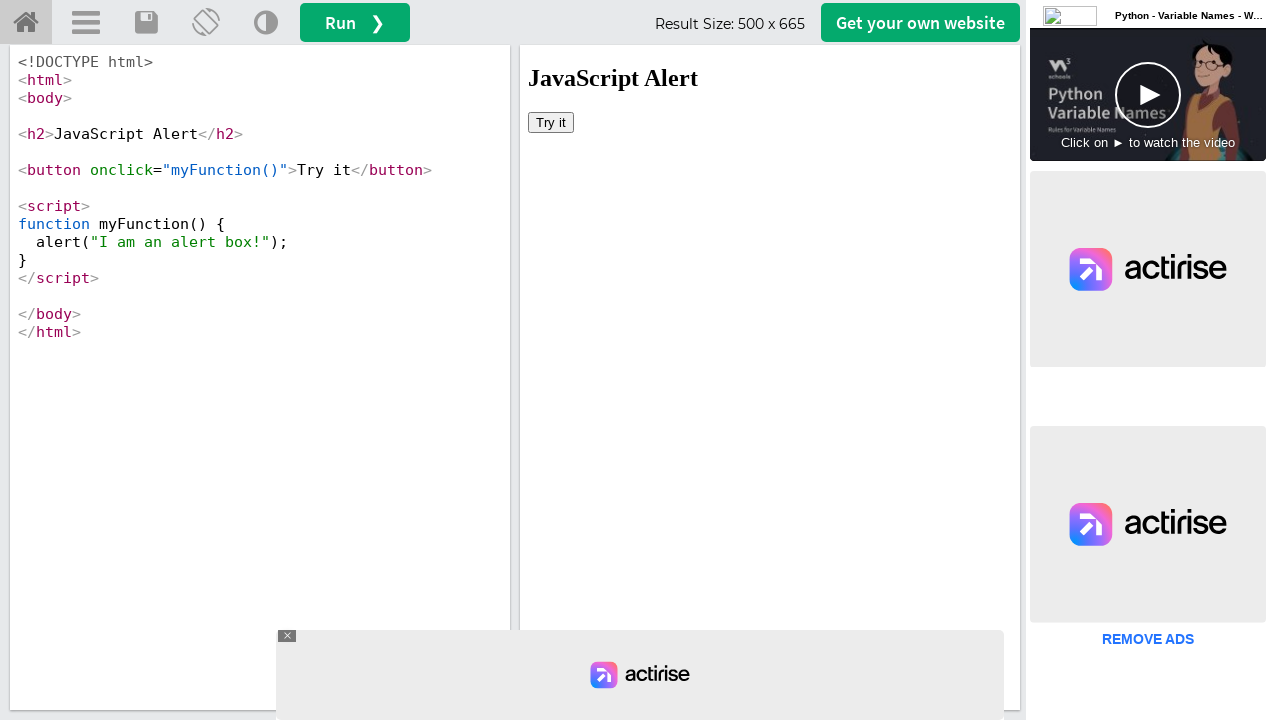

Waited for iframe #iframeResult to be present
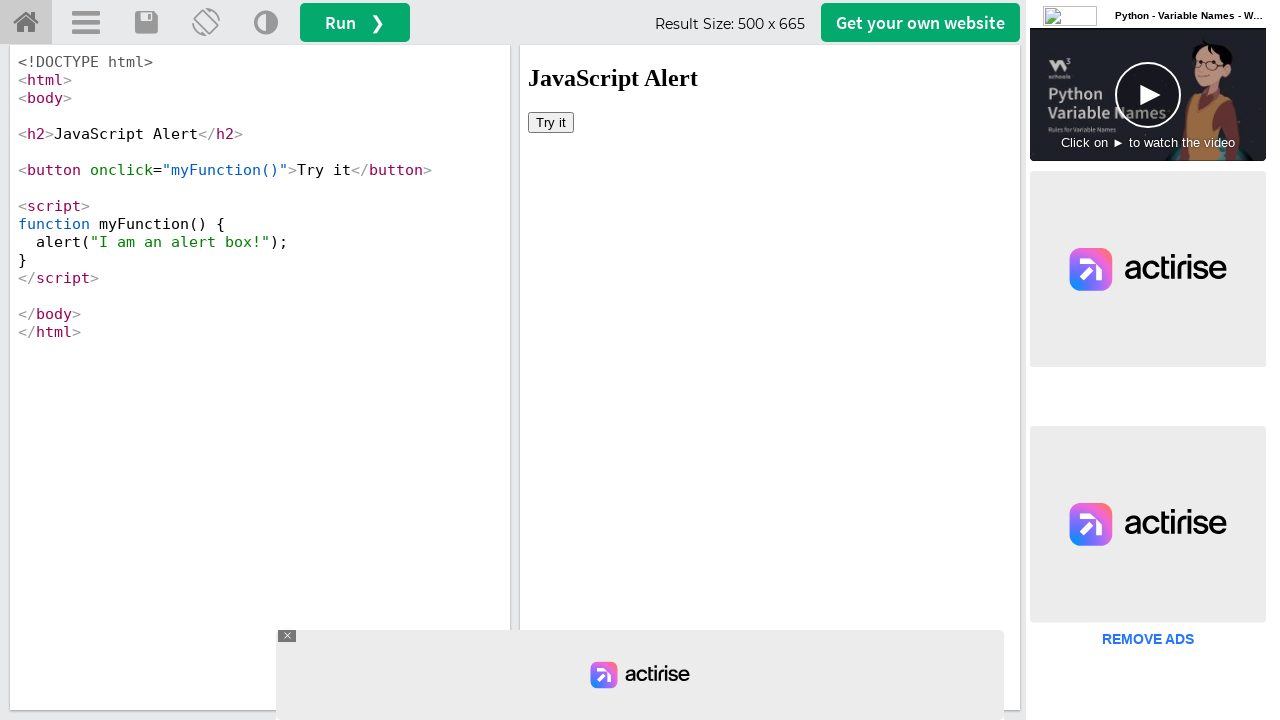

Located the result iframe
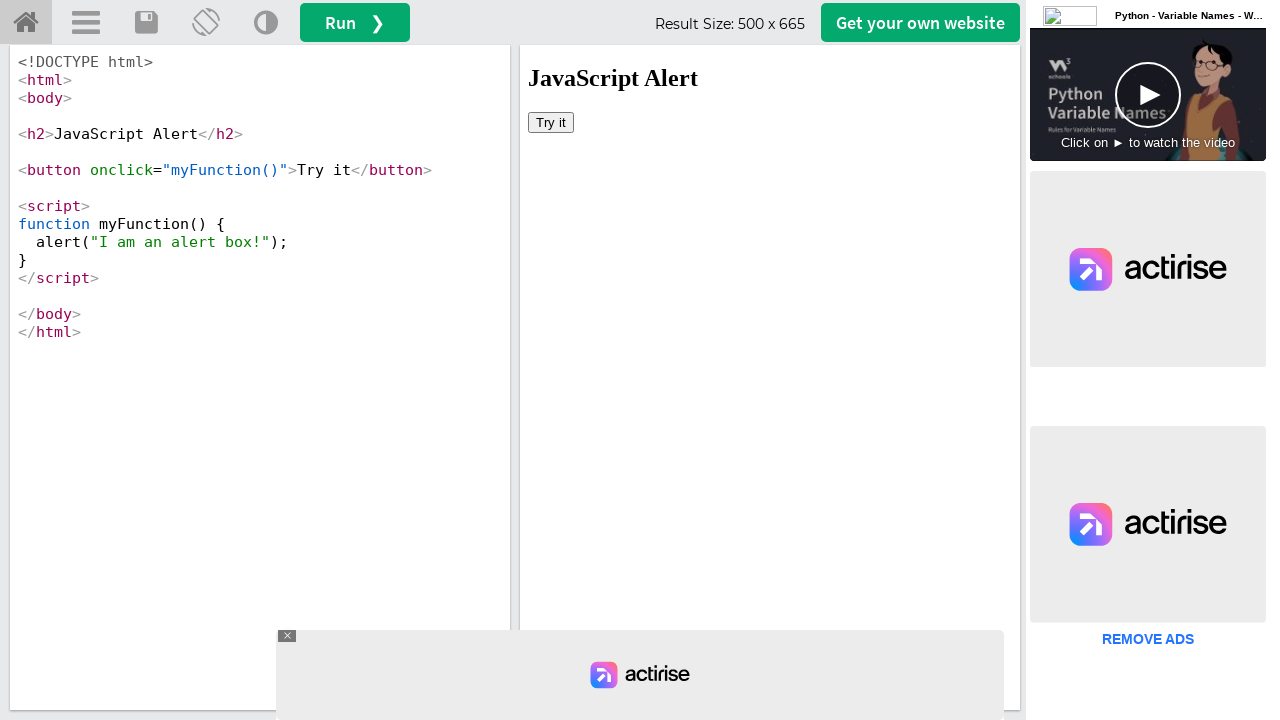

Set up dialog handler to accept alerts
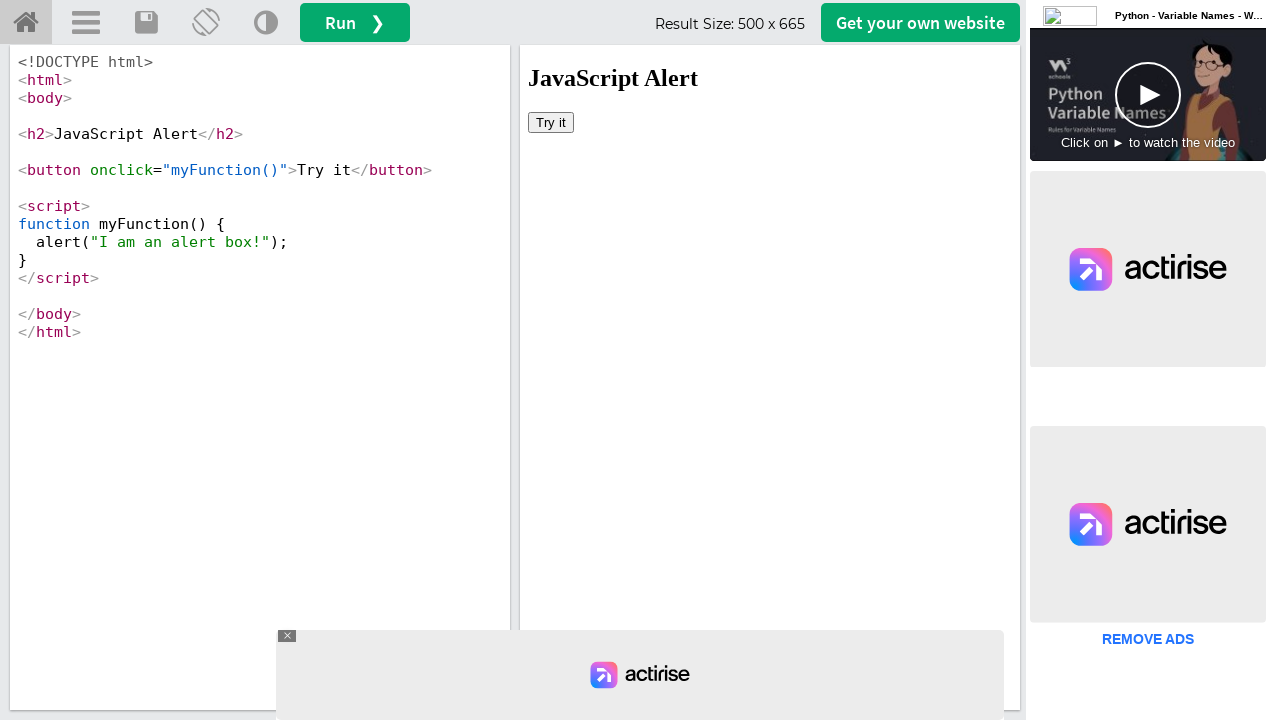

Clicked button in iframe to trigger alert at (551, 122) on #iframeResult >> internal:control=enter-frame >> body > button
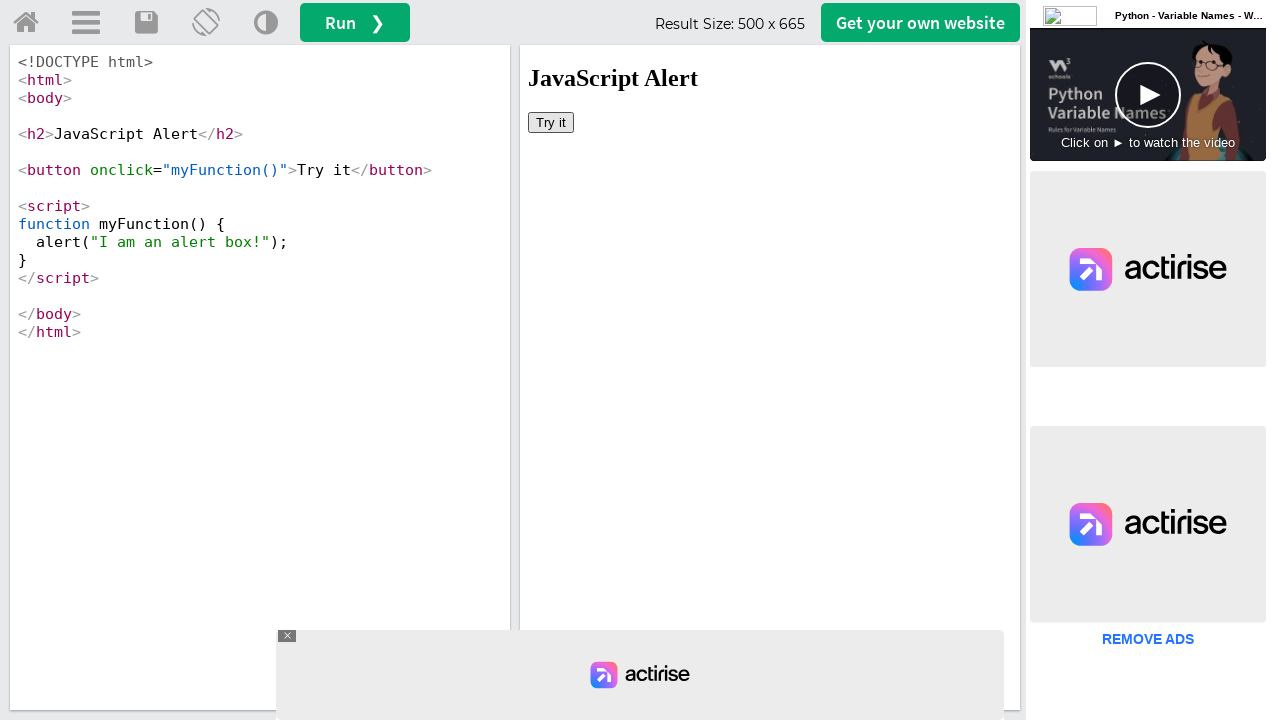

Waited 1 second for alert dialog to be handled
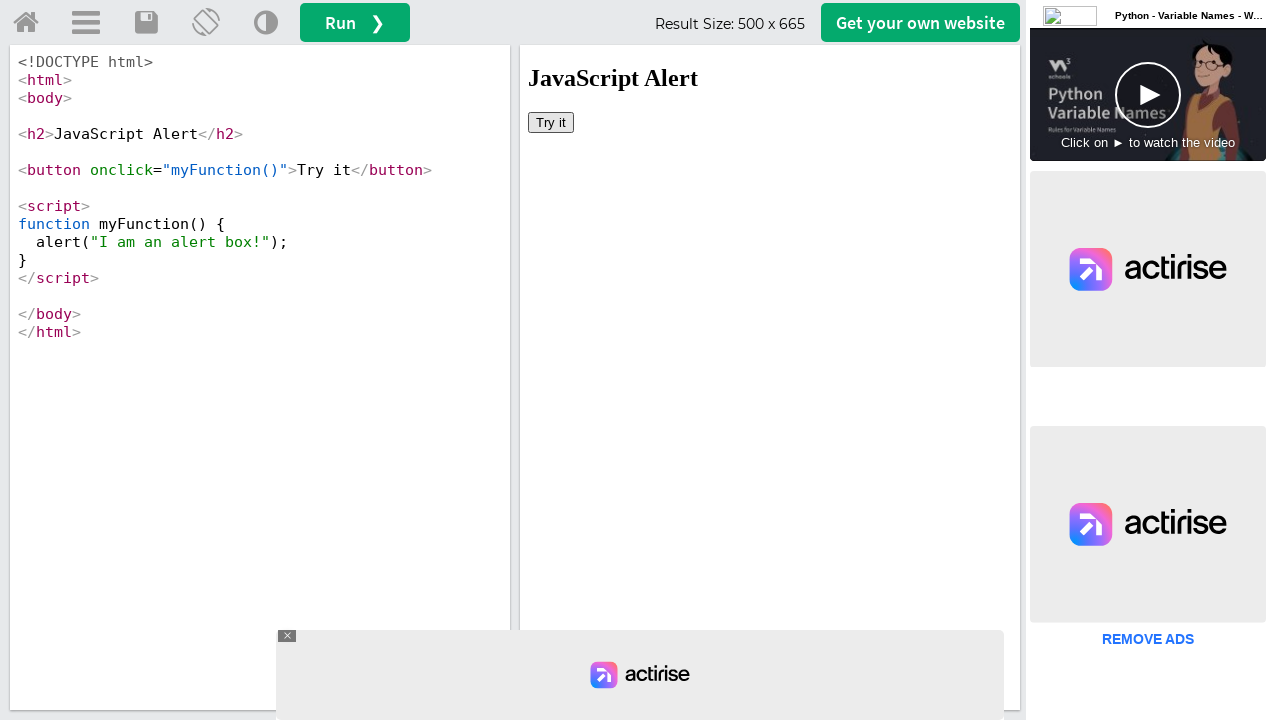

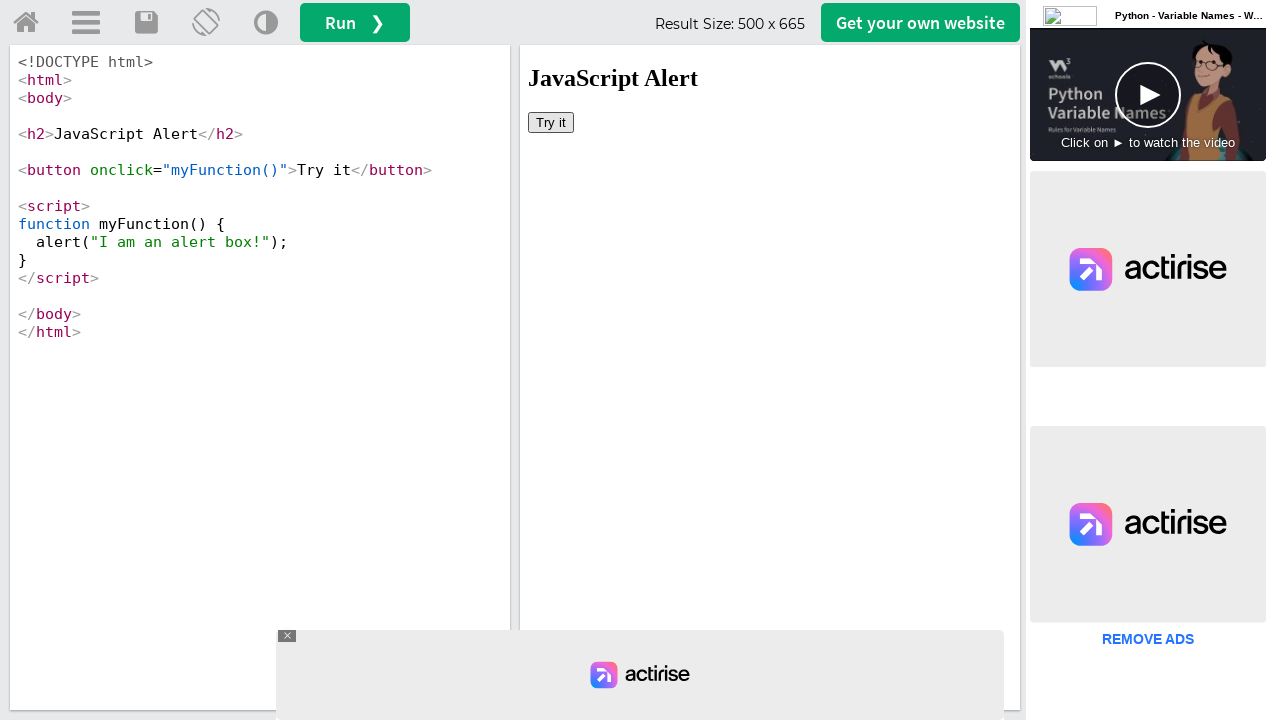